Tests JavaScript alert dialog handling by clicking a button that triggers an alert, then verifying and accepting the alert dialog

Starting URL: https://testautomationpractice.blogspot.com/

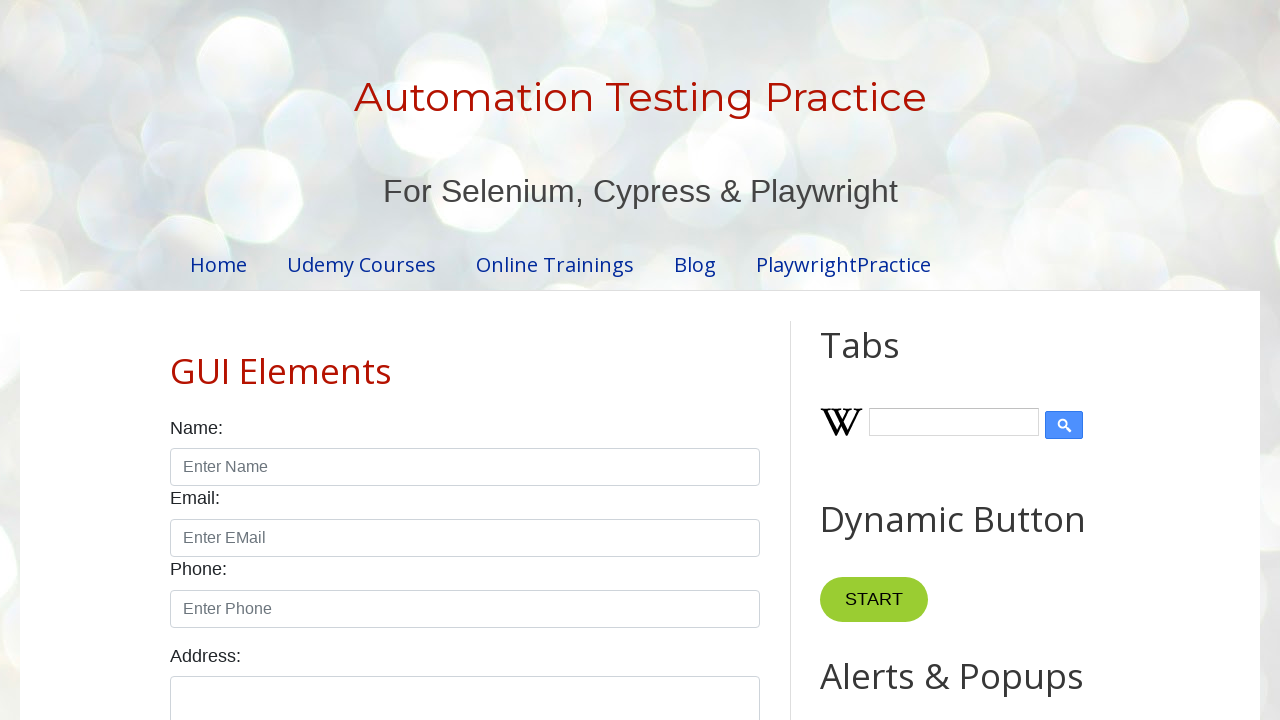

Set up dialog event handler to manage alert dialogs
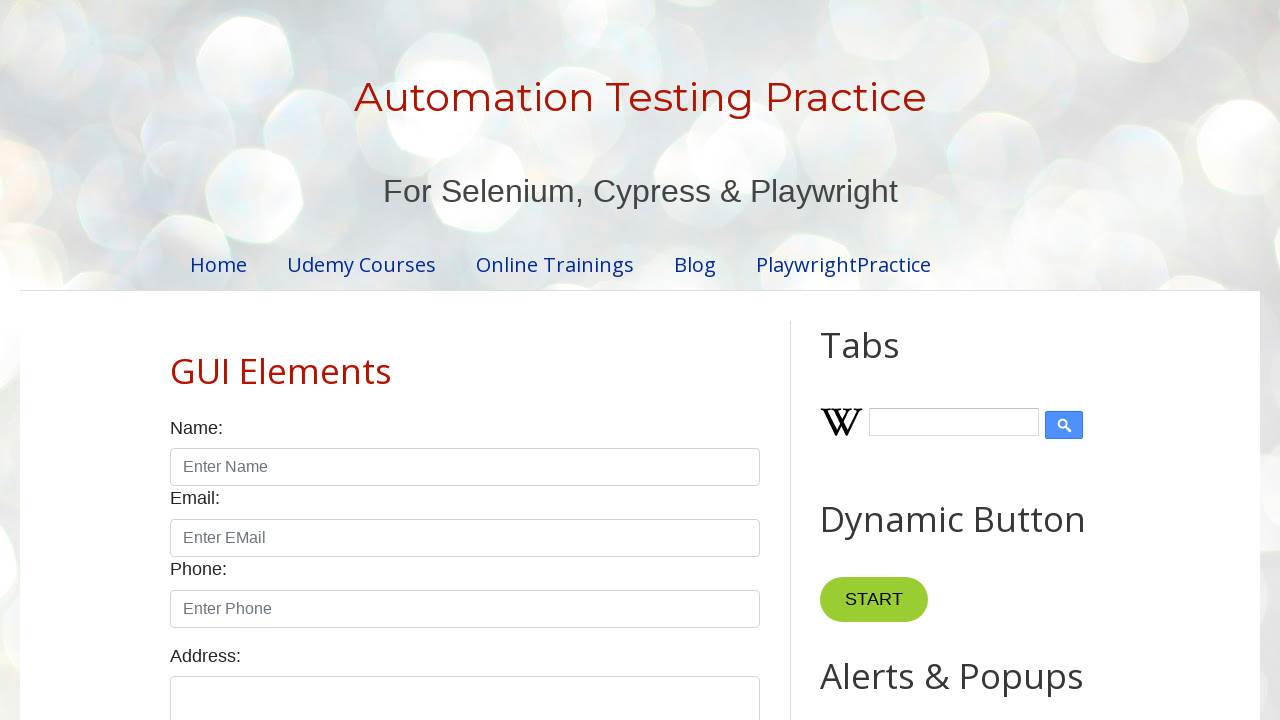

Clicked button to trigger JavaScript alert dialog at (888, 361) on xpath=//button[@onclick='myFunctionAlert()']
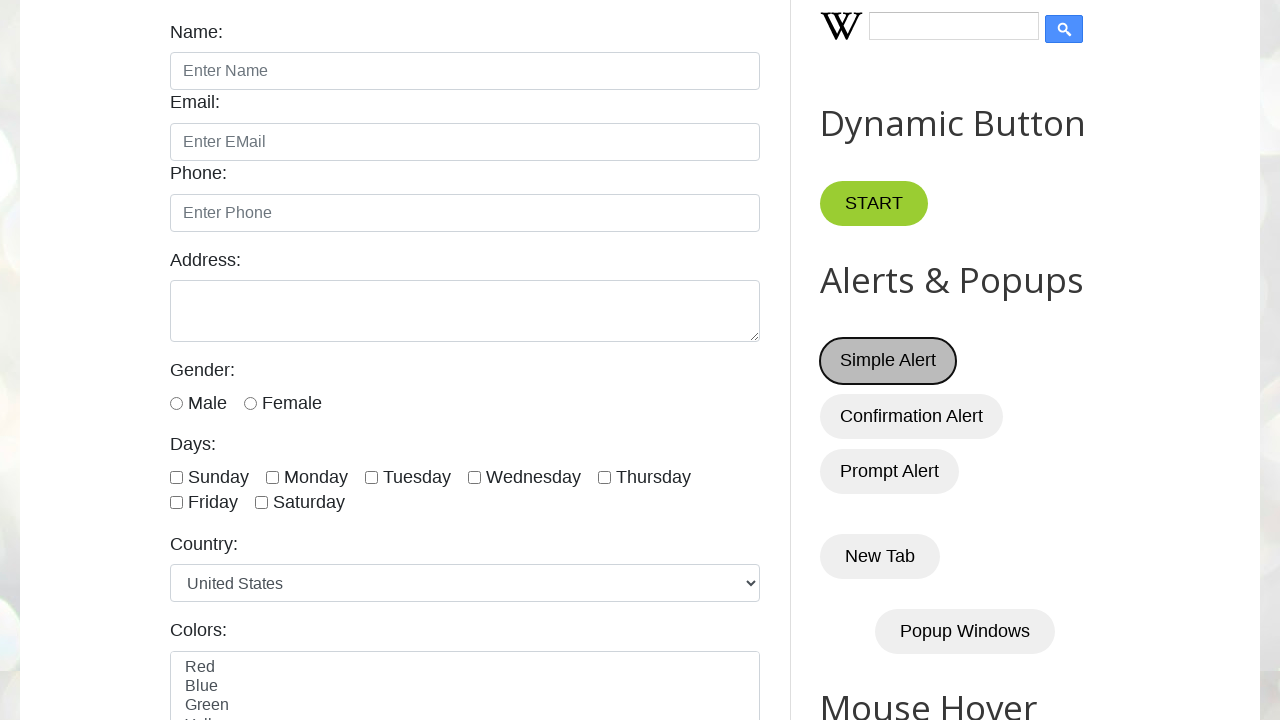

Waited for alert dialog to be processed
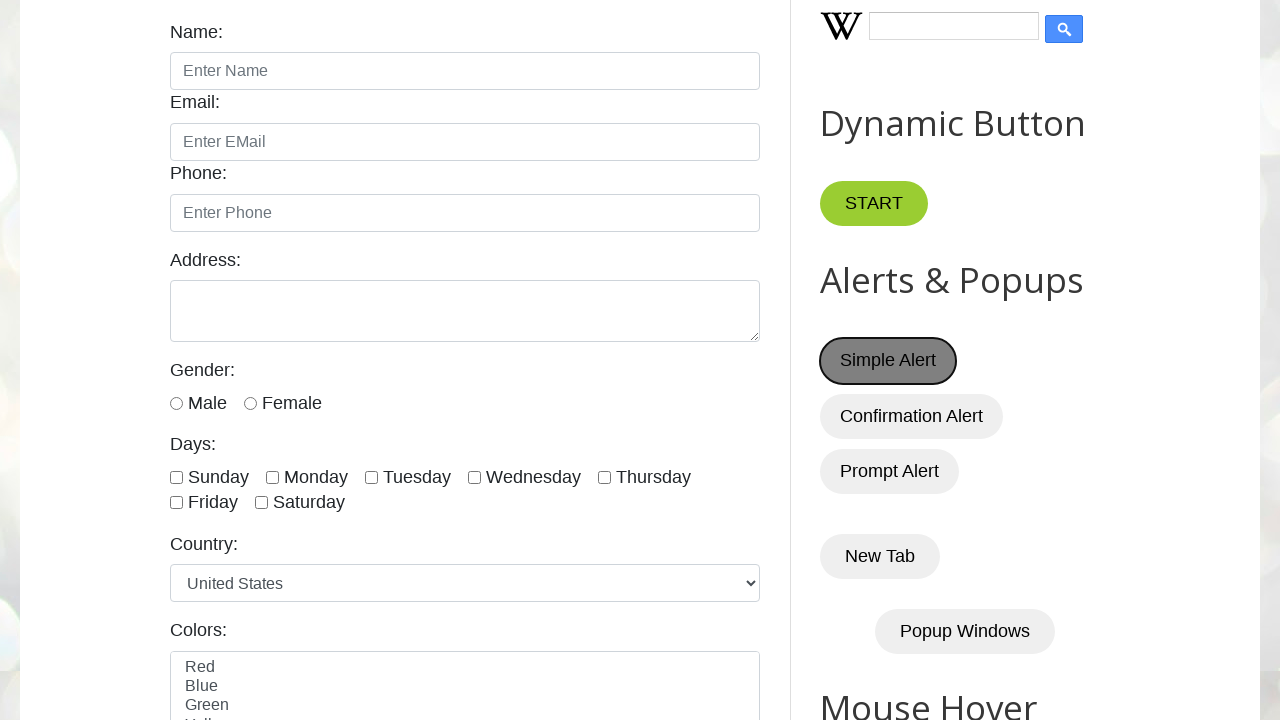

Accepted the alert dialog
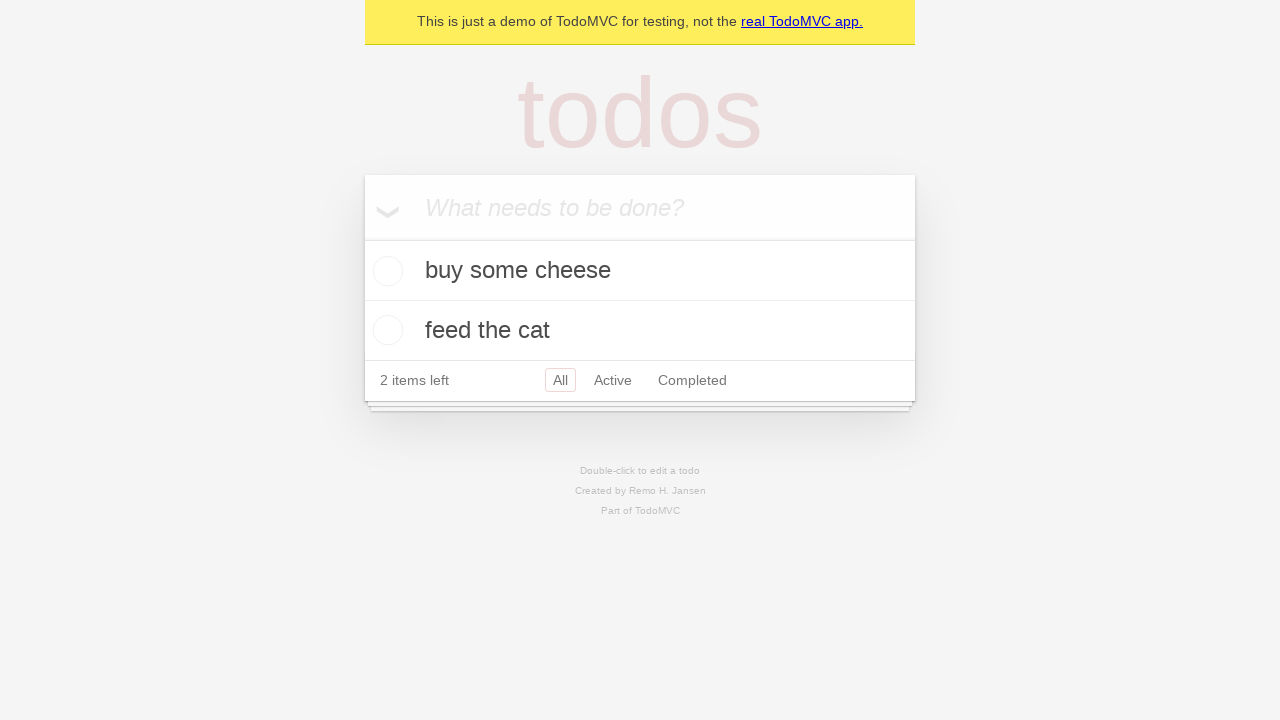

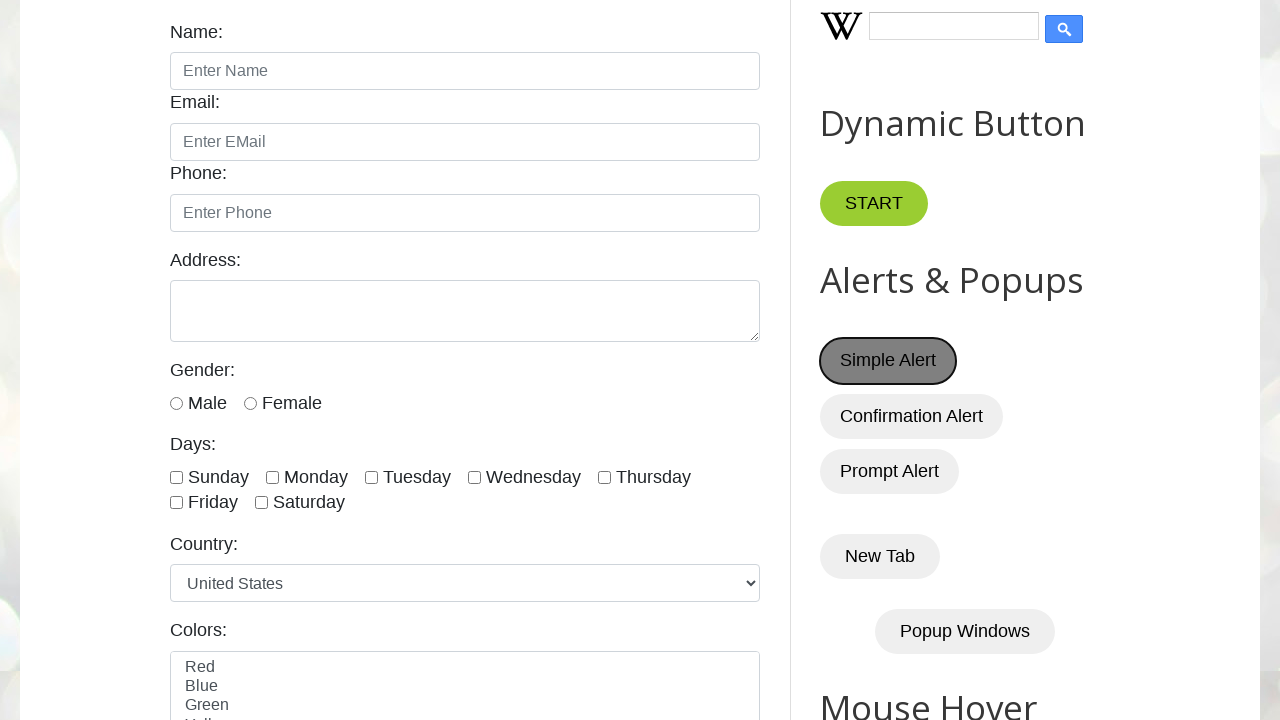